Tests calculator addition with 3 second wait, entering 5+5 and verifying the result is 10

Starting URL: http://juliemr.github.io/protractor-demo/

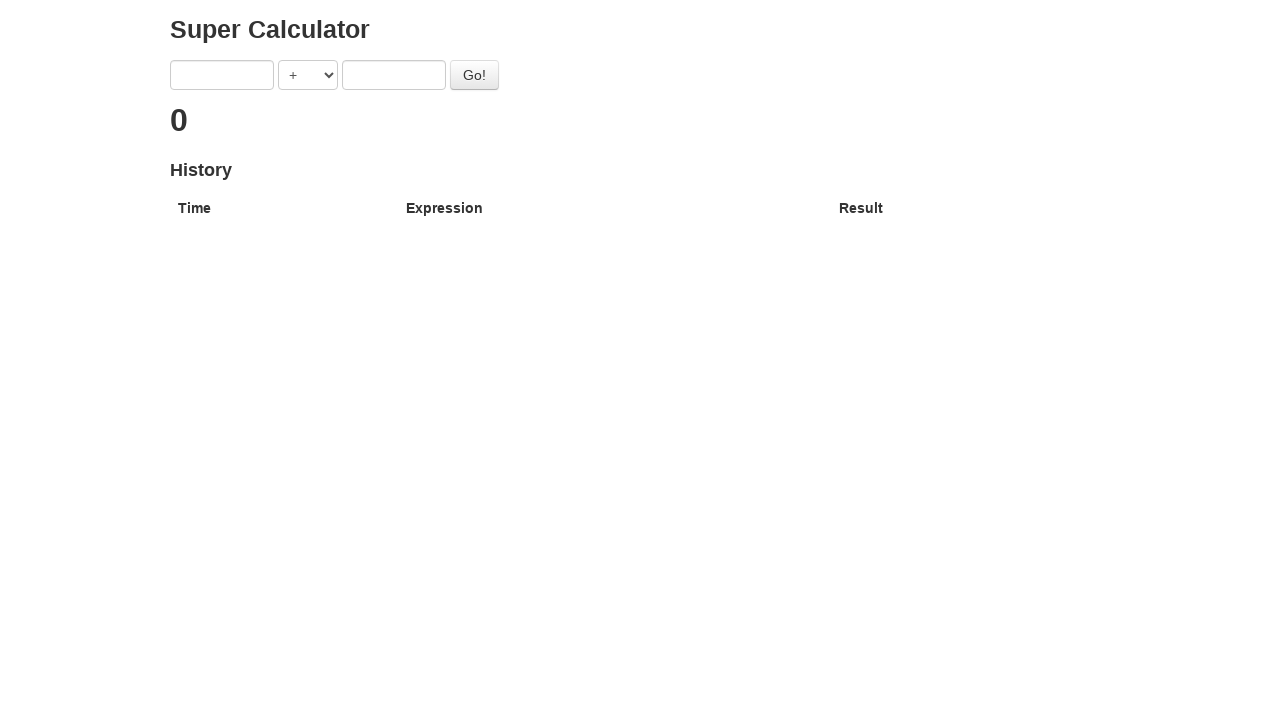

Entered '5' in first number field on input[ng-model='first']
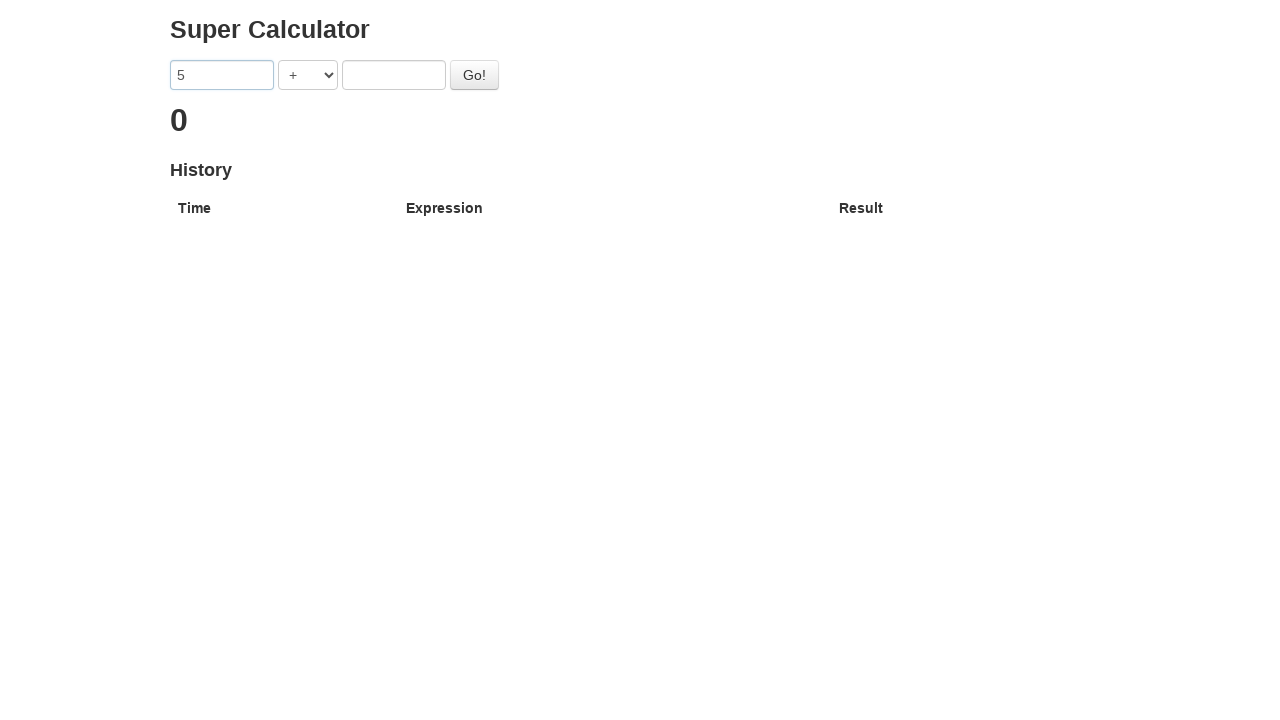

Entered '5' in second number field on input[ng-model='second']
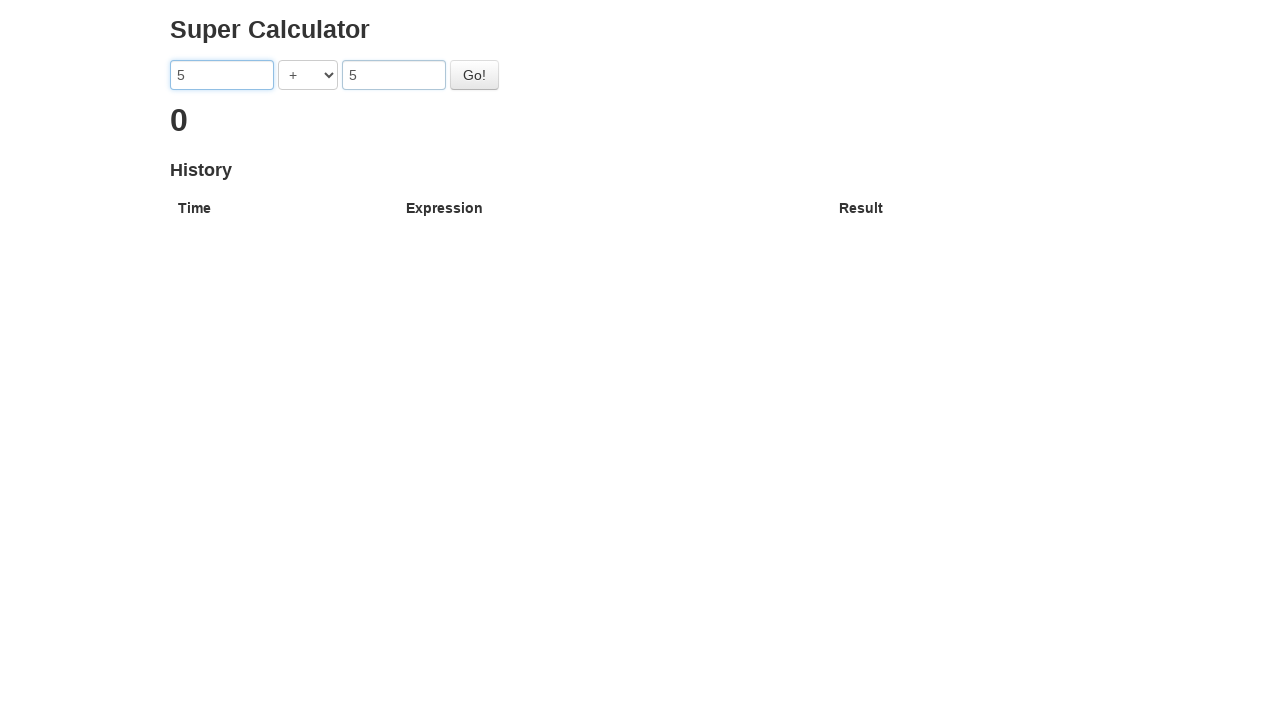

Clicked calculate button at (474, 75) on #gobutton
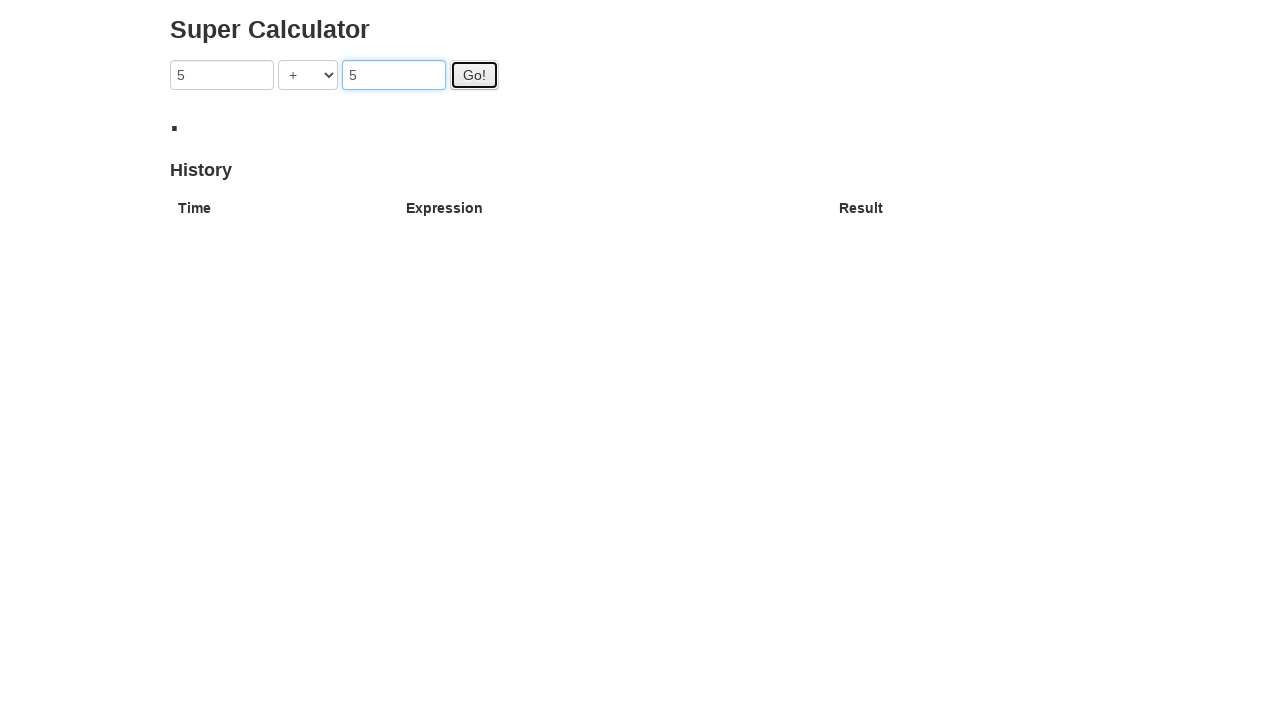

Verified result '10' appeared after 3 second wait
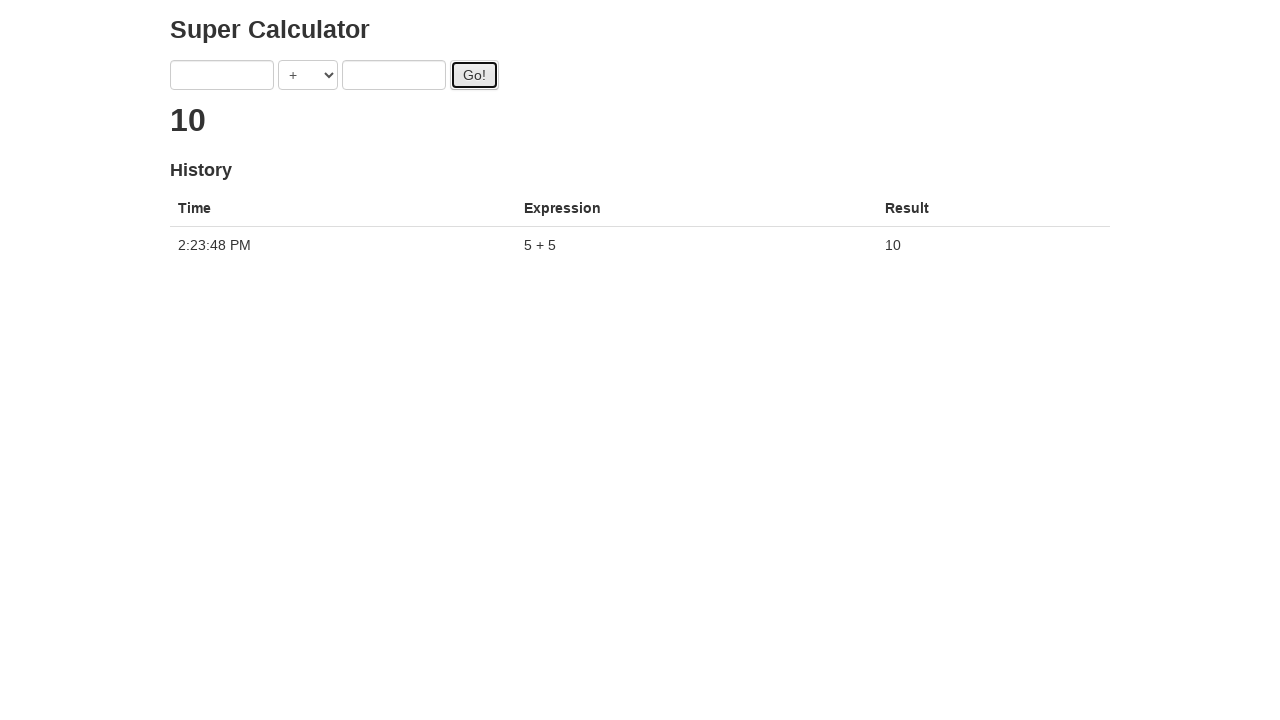

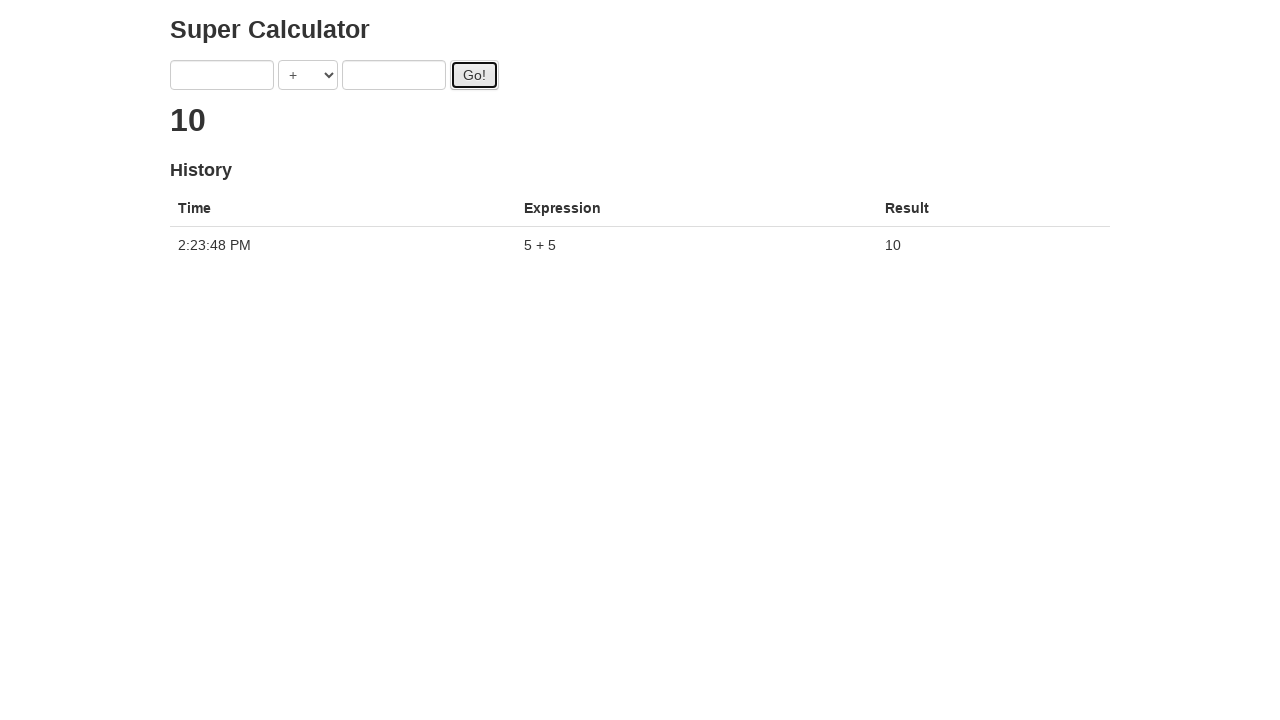